Tests that an error message appears when an unregistered email address is entered on the forget password form

Starting URL: https://testerbud.com/forget-password

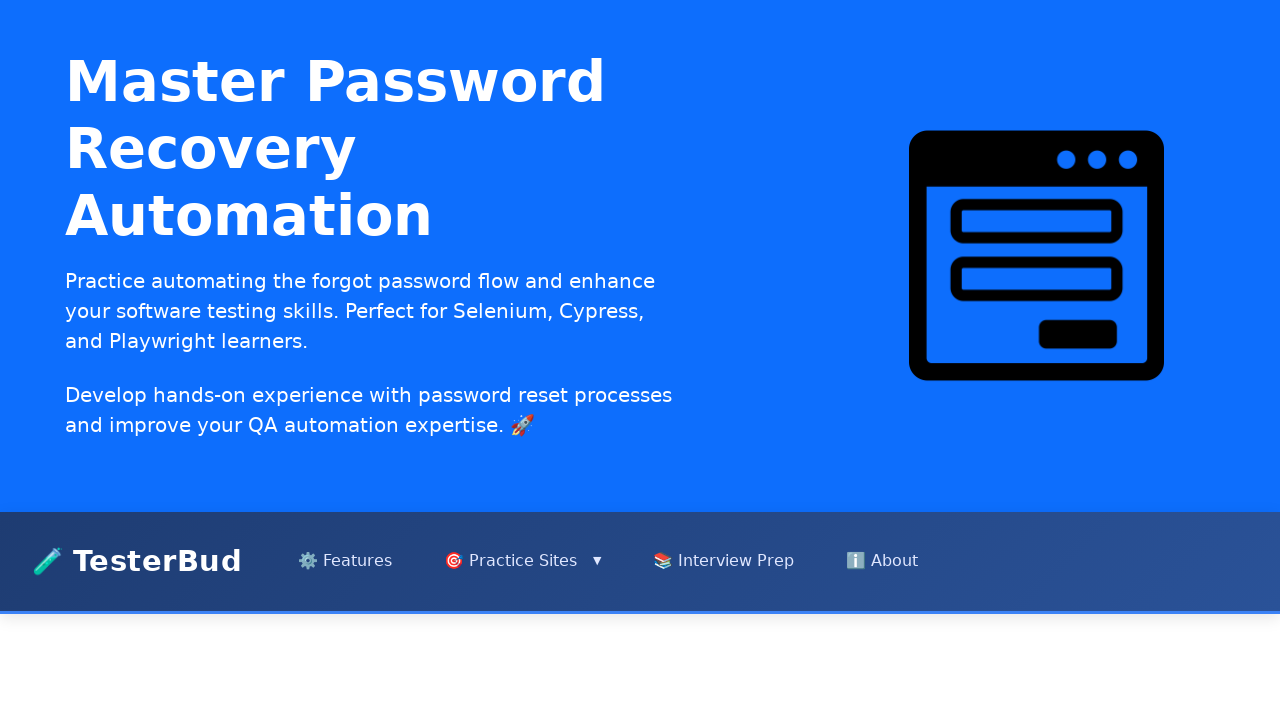

Filled email field with unregistered email 'user123@premiumbank.com' on internal:role=textbox[name="Enter your registered email"i]
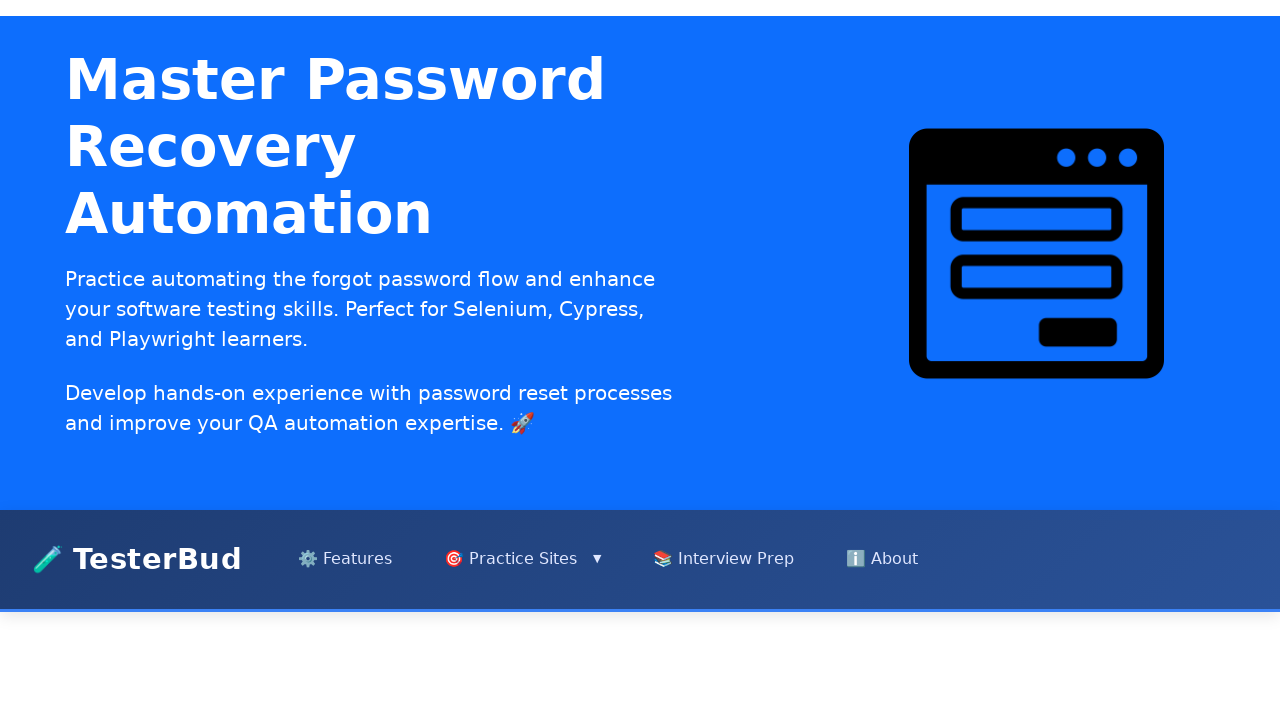

Clicked Continue button to submit forget password form at (640, 405) on internal:role=button[name="Continue"i]
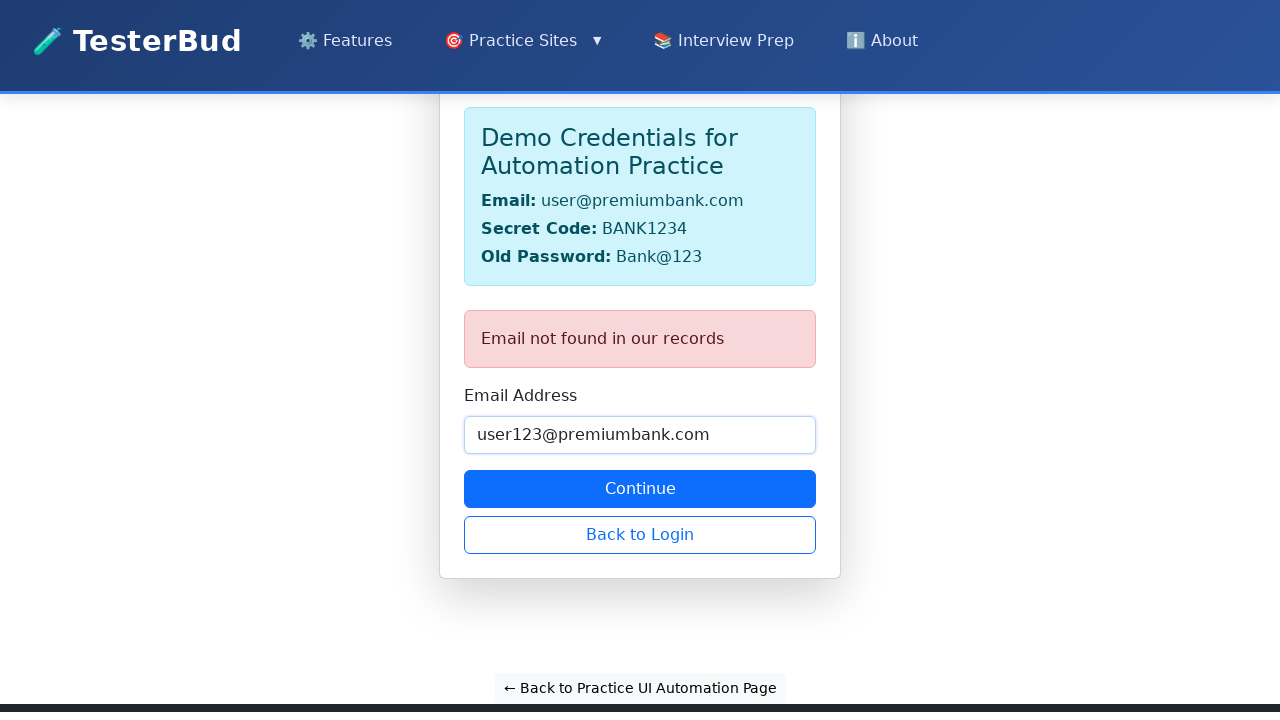

Error message 'Email not found in our records' appeared as expected
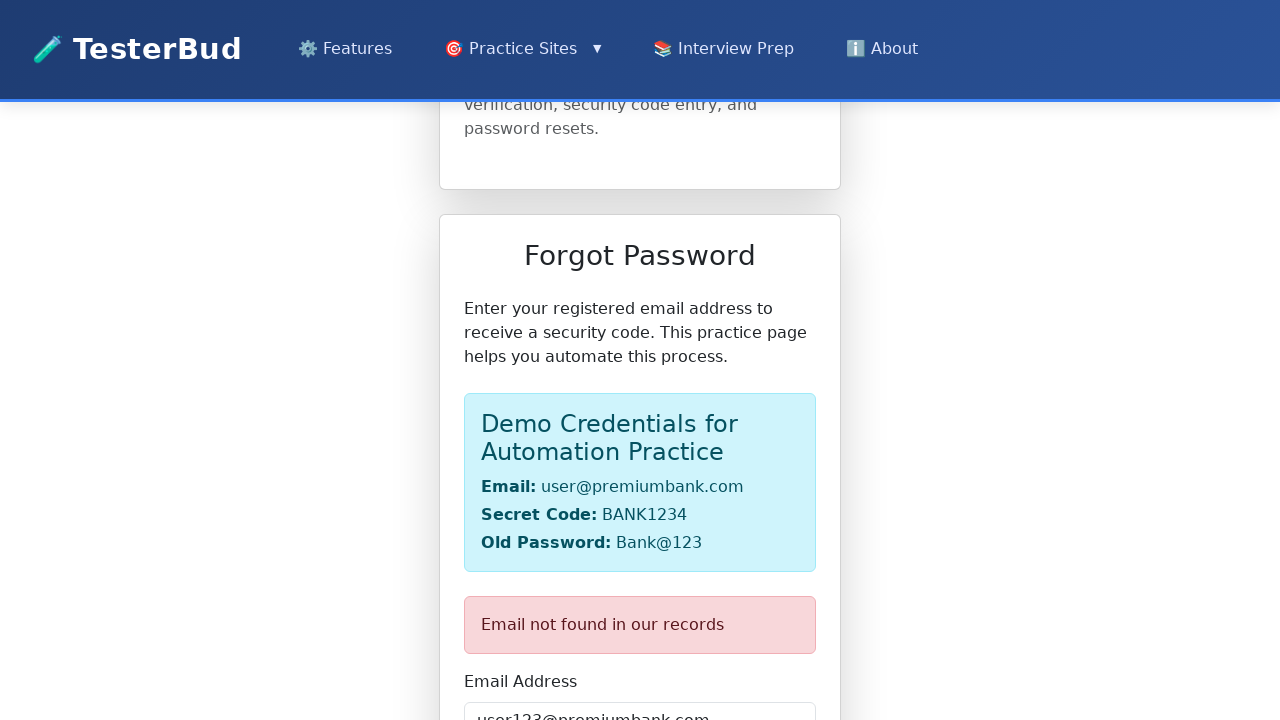

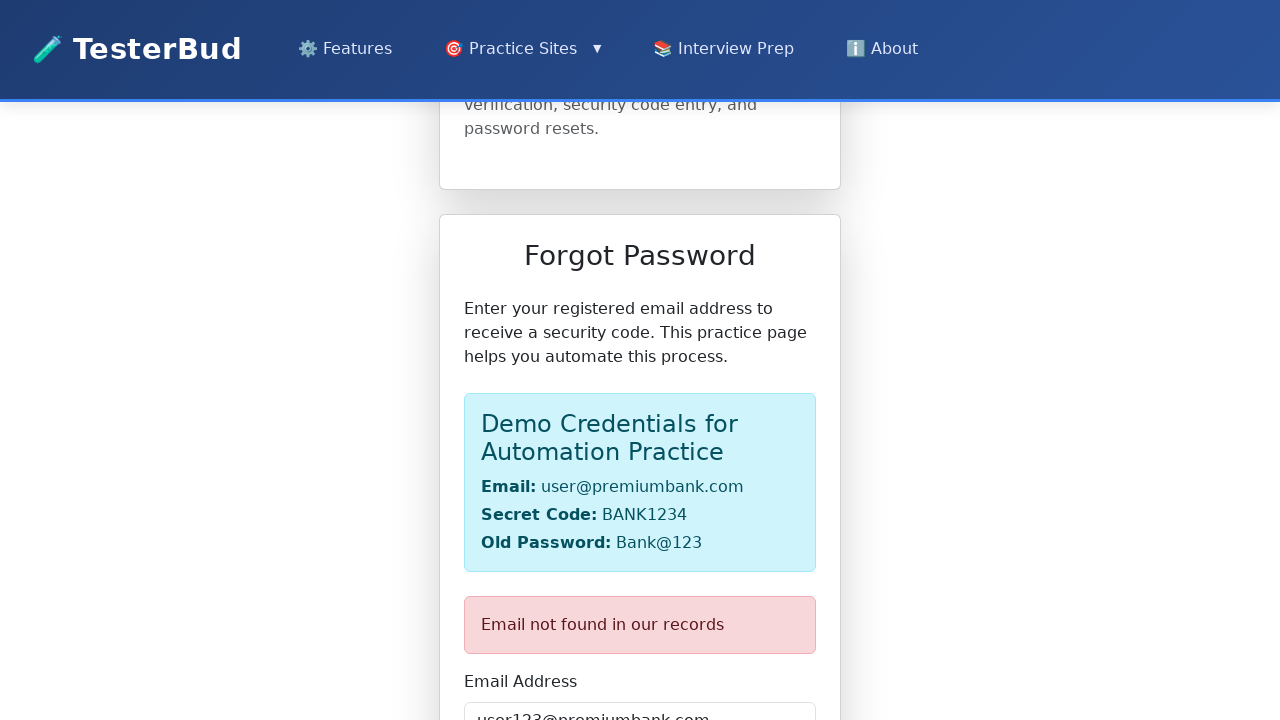